Tests JavaScript alert handling functionality by triggering and interacting with different types of alerts (simple alert, confirm dialog, and prompt with text input)

Starting URL: https://the-internet.herokuapp.com/javascript_alerts

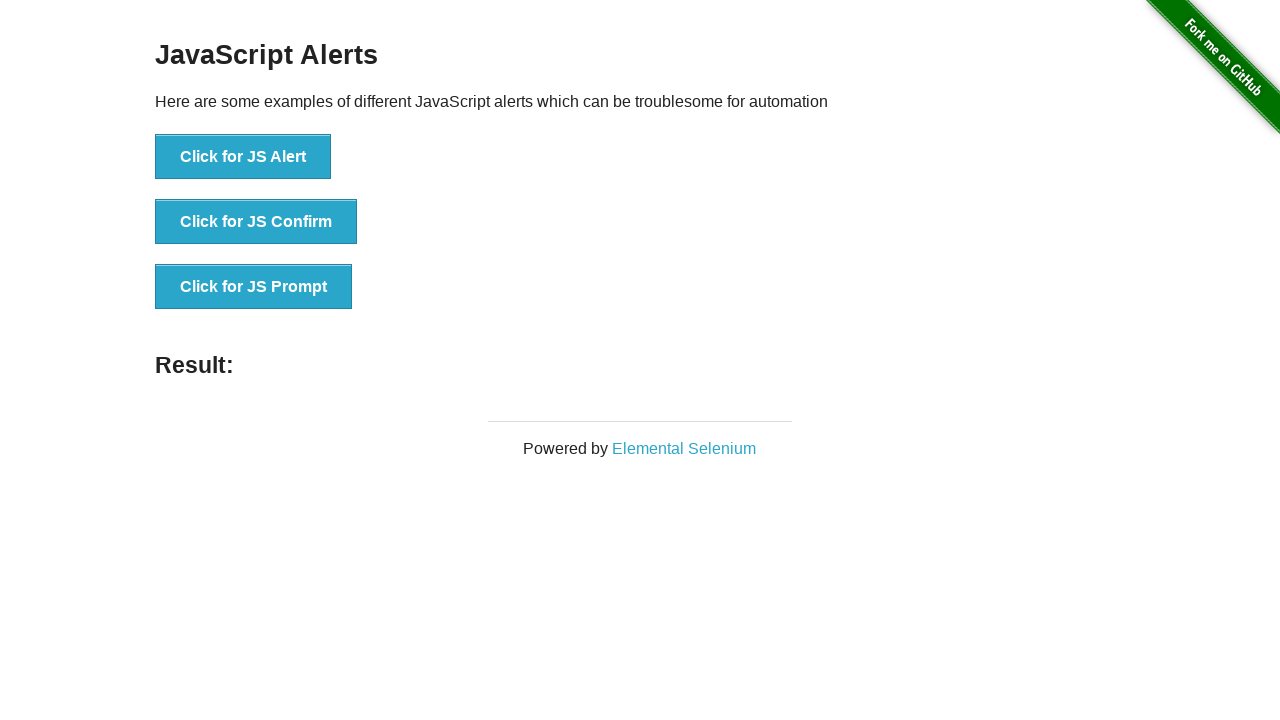

Clicked 'Click for JS Alert' button at (243, 157) on xpath=//button[normalize-space()='Click for JS Alert']
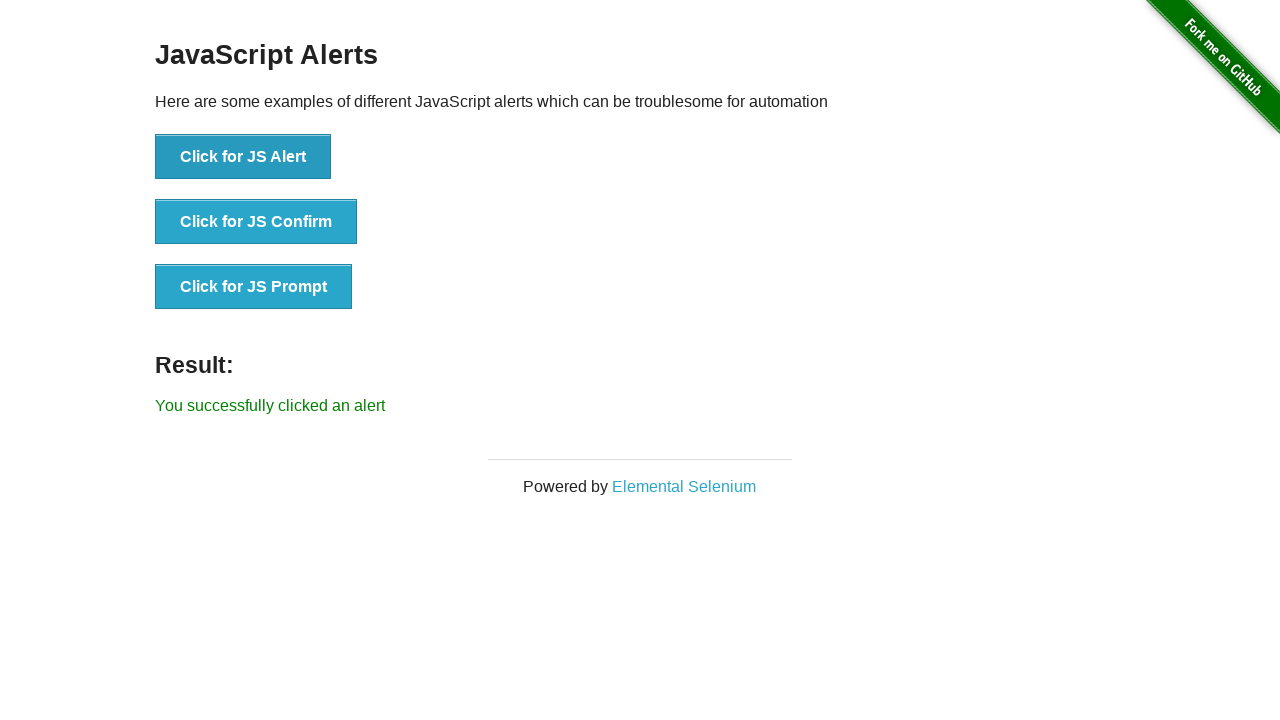

Accepted the JavaScript alert dialog
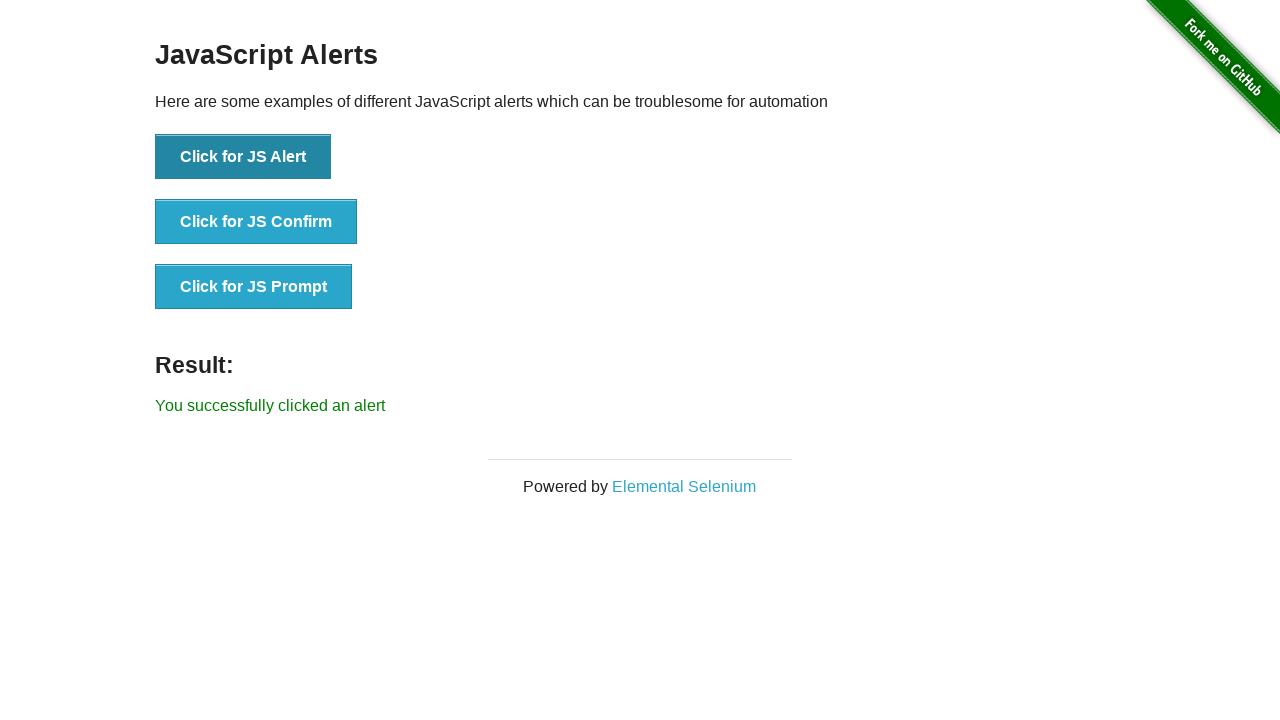

Clicked 'Click for JS Confirm' button at (256, 222) on xpath=//button[normalize-space()='Click for JS Confirm']
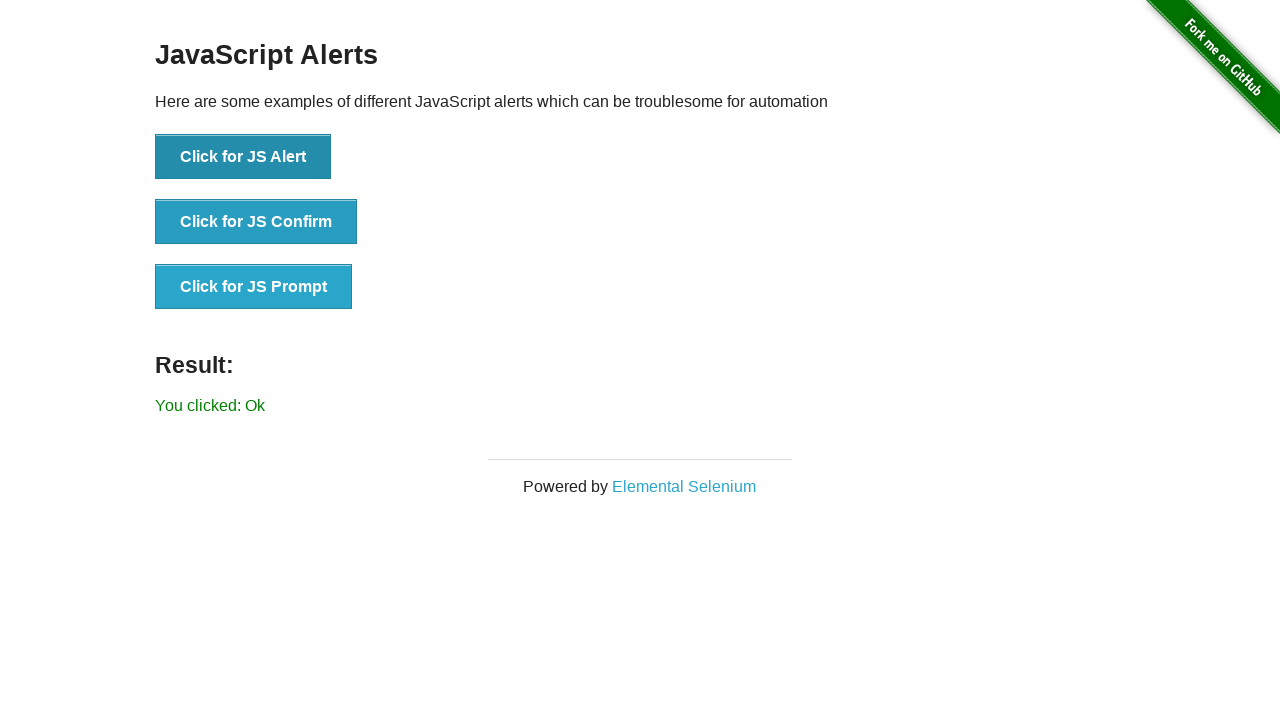

Accepted the JavaScript confirm dialog
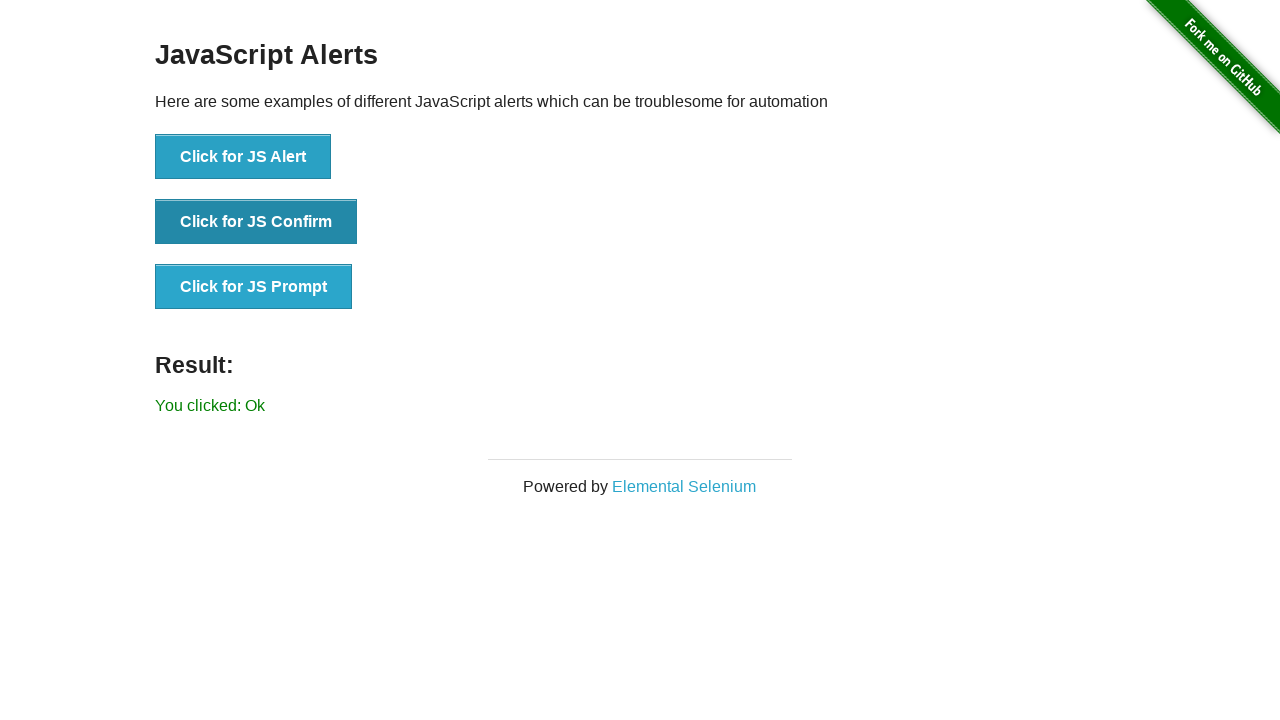

Clicked 'Click for JS Confirm' button again at (256, 222) on xpath=//button[normalize-space()='Click for JS Confirm']
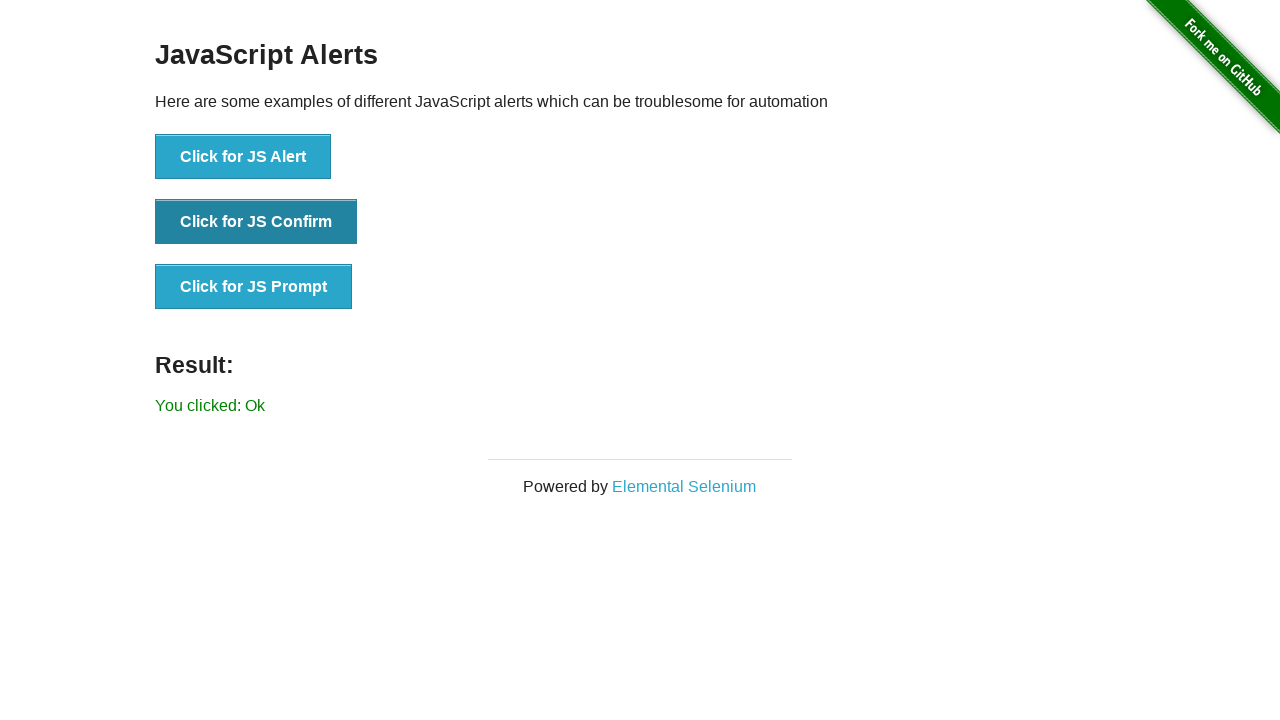

Dismissed the JavaScript confirm dialog
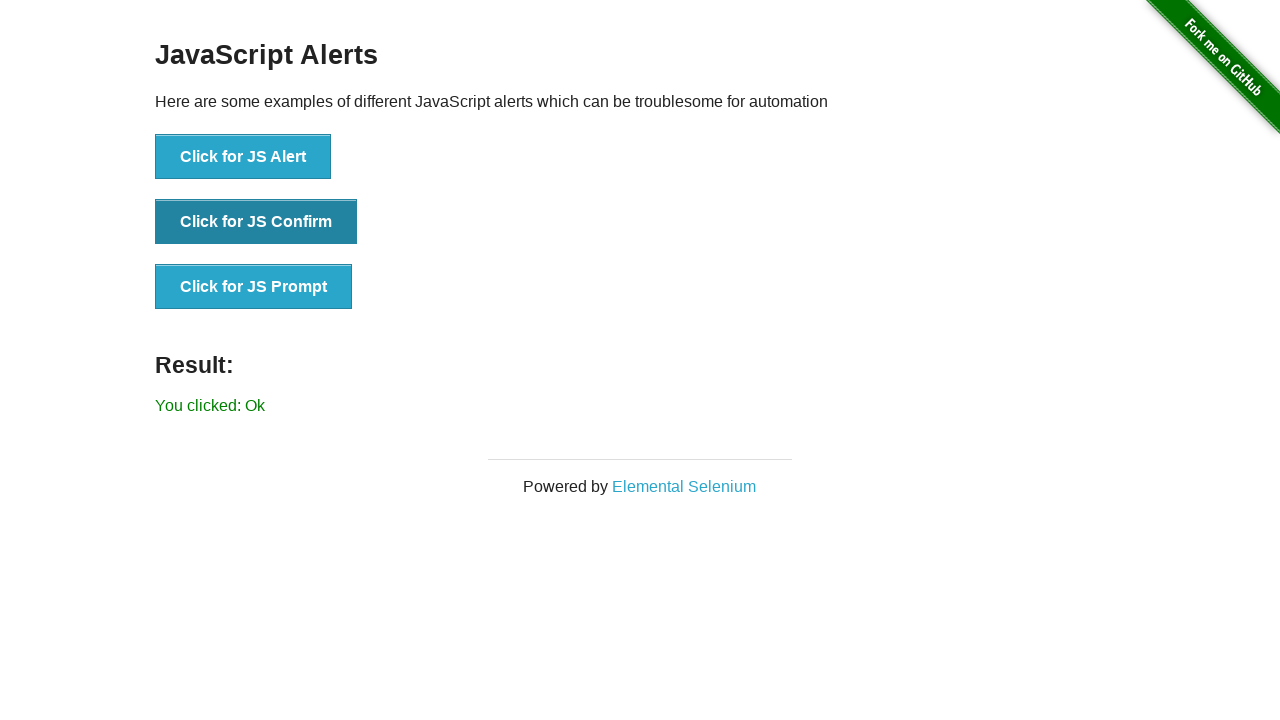

Clicked 'Click for JS Prompt' button and accepted with text 'This Is Prompt Text' at (254, 287) on xpath=//button[normalize-space()='Click for JS Prompt']
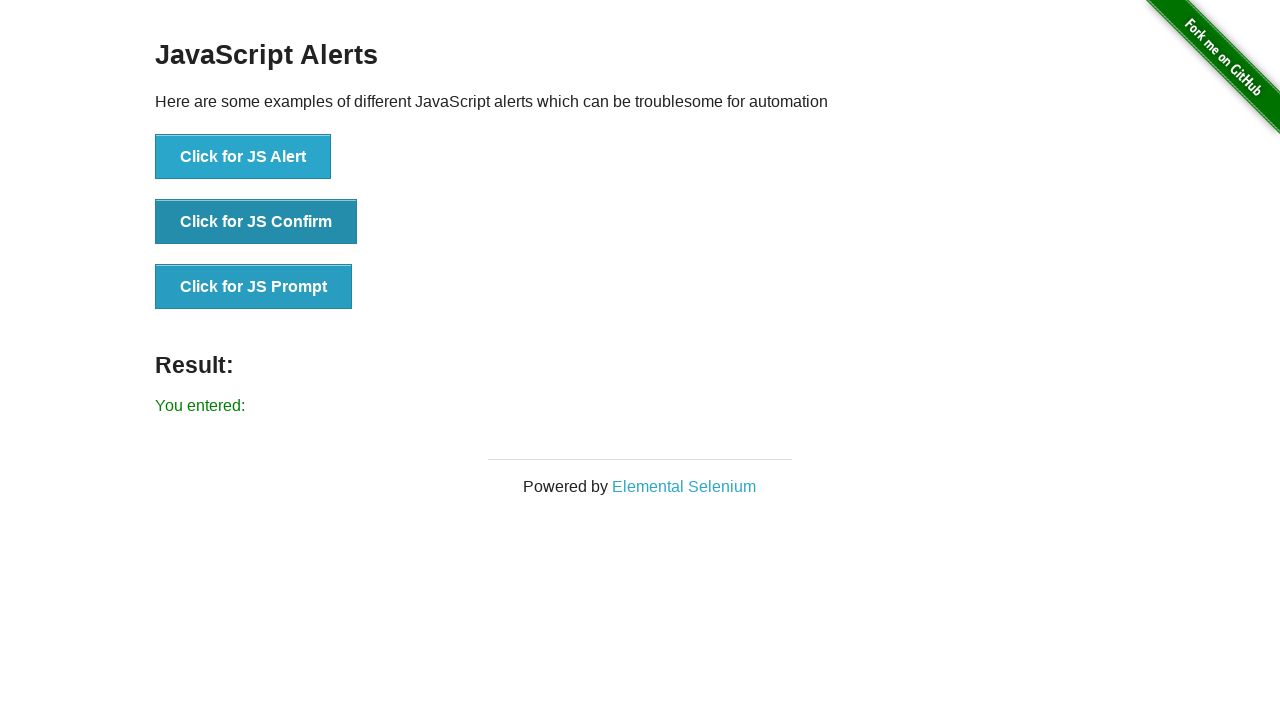

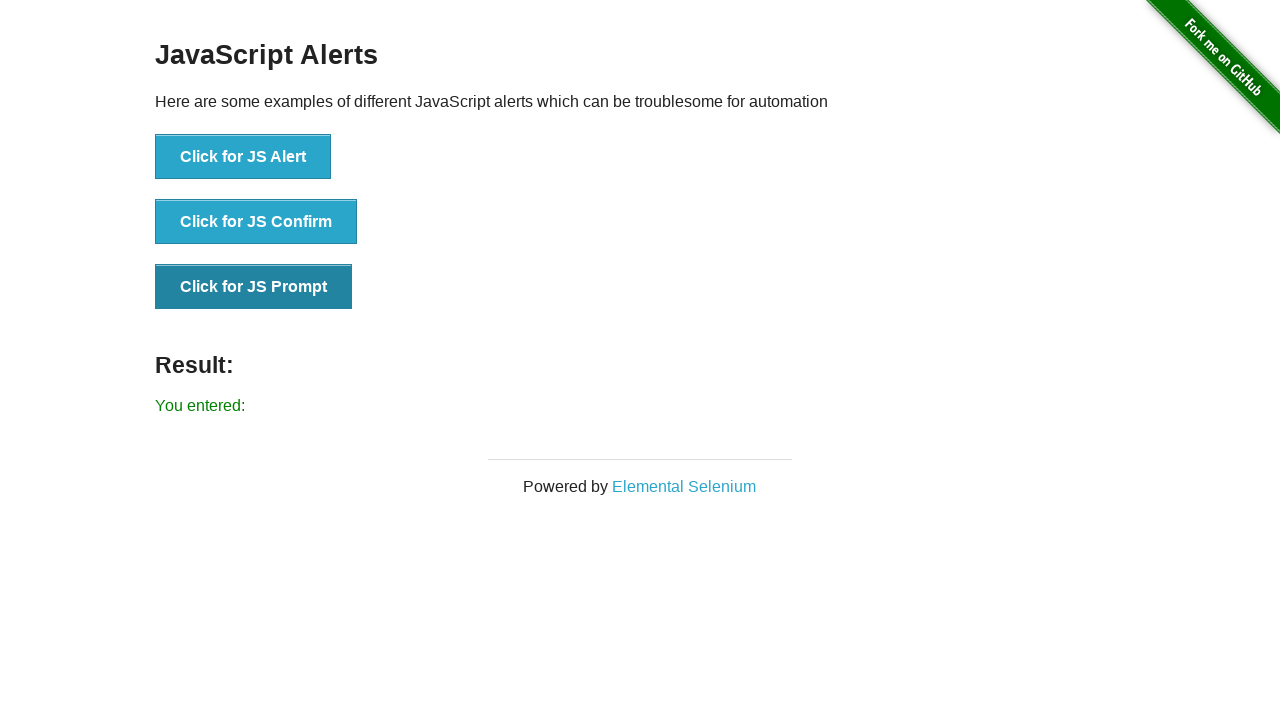